Tests a vegetable shopping site by searching for products containing 'ca', verifying product count, and adding items to cart including a specific item (Cashews)

Starting URL: https://rahulshettyacademy.com/seleniumPractise/#/

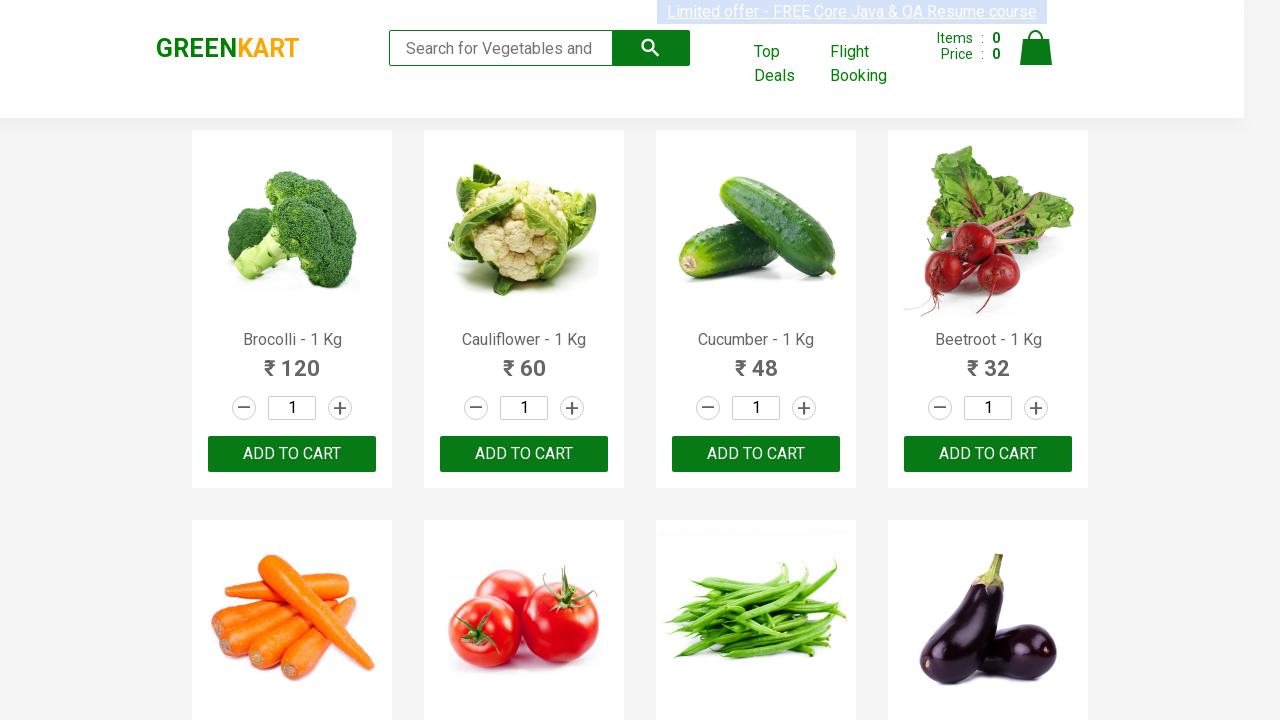

Filled search box with 'ca' to find vegetables on .search-keyword
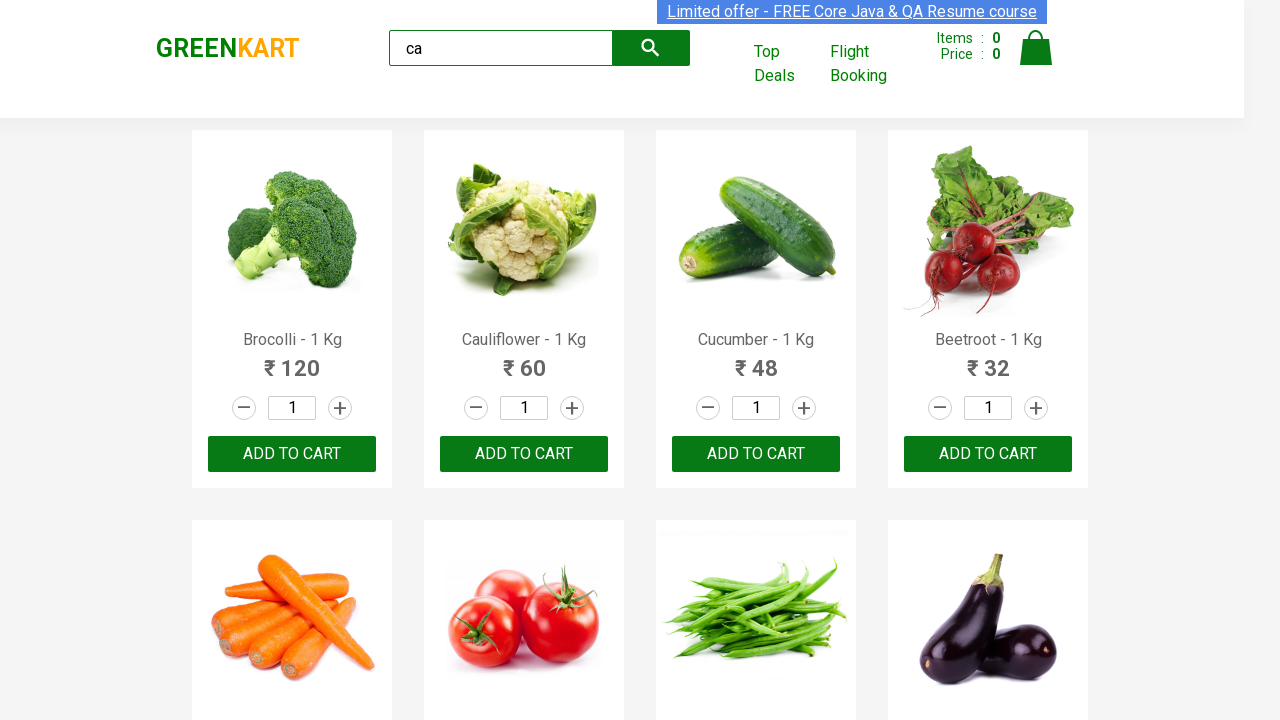

Waited 2 seconds for search results to load
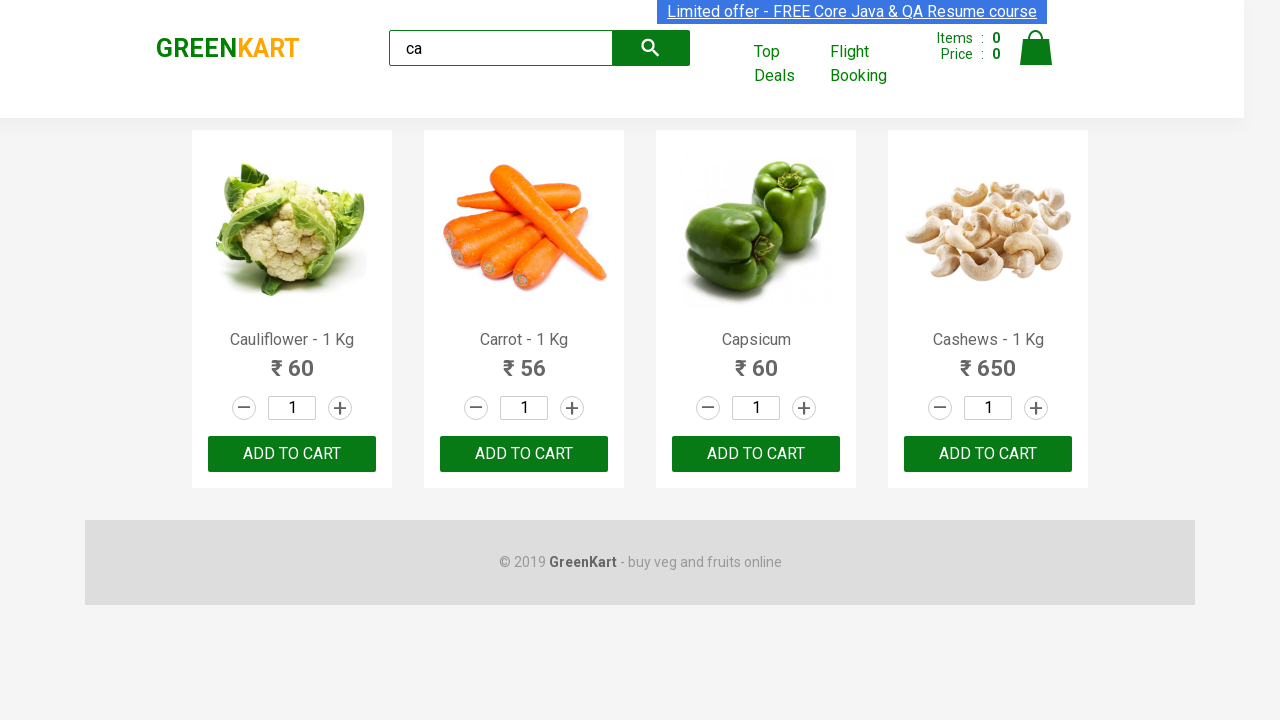

Verified product elements are displayed on the page
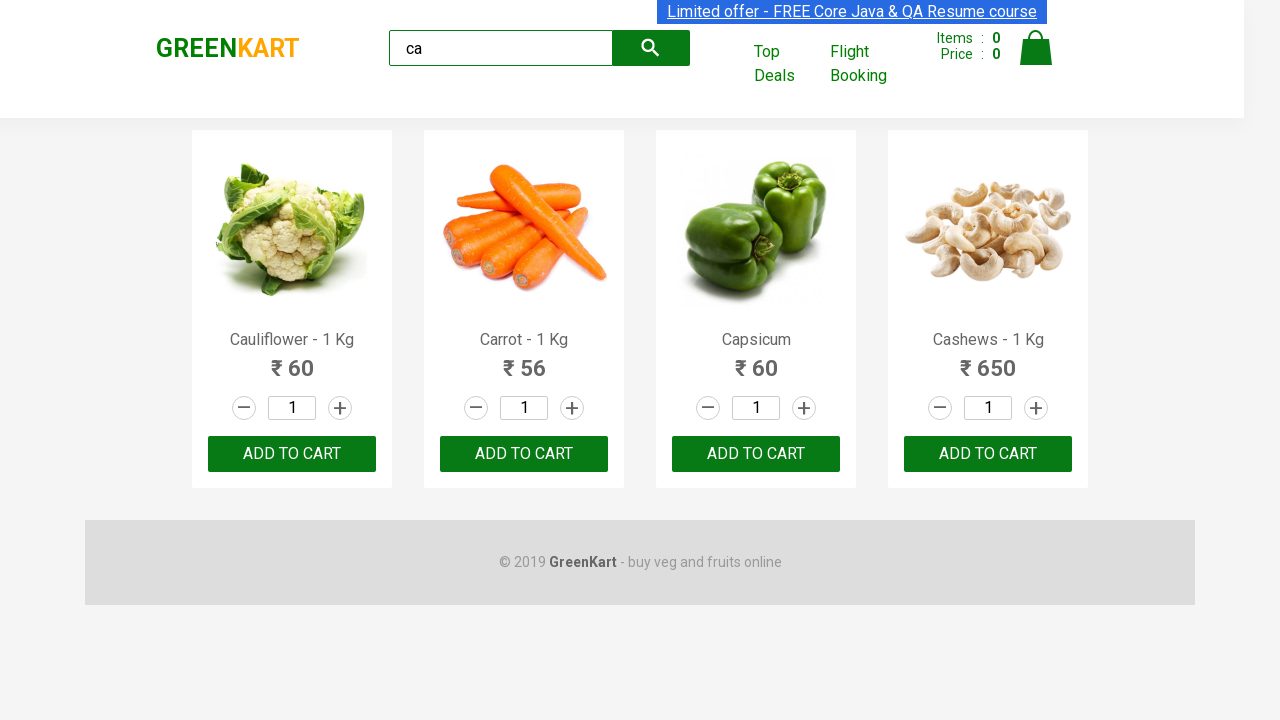

Clicked ADD TO CART button on the 3rd product at (756, 454) on :nth-child(3) > .product-action > button
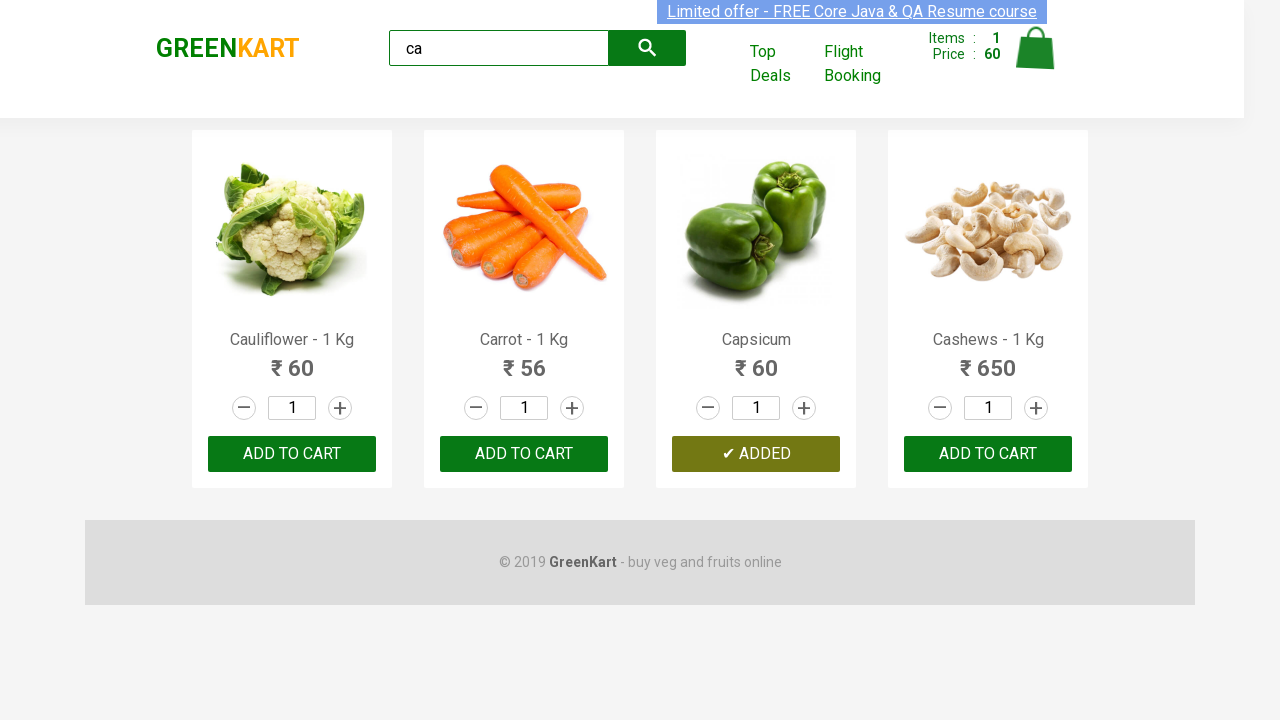

Clicked ADD TO CART button on 3rd product using locator chain at (756, 454) on .products .product >> nth=2 >> button:has-text('ADD TO CART')
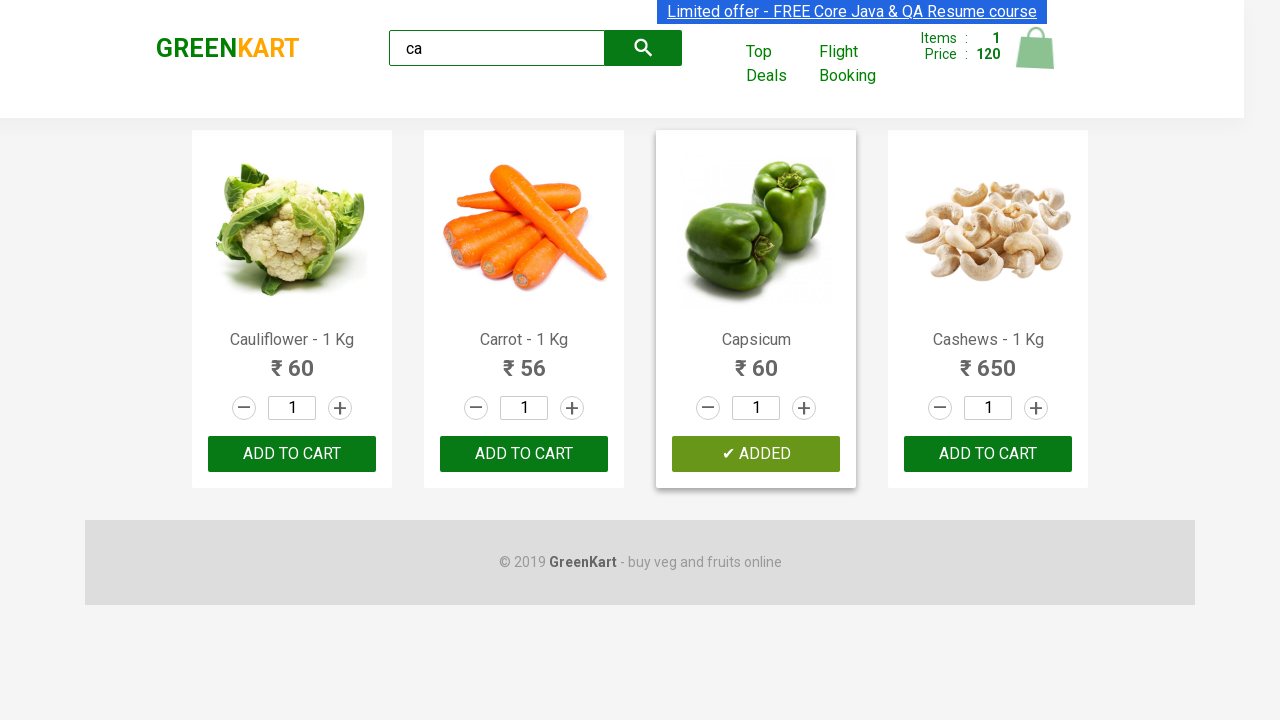

Retrieved all product elements from the page
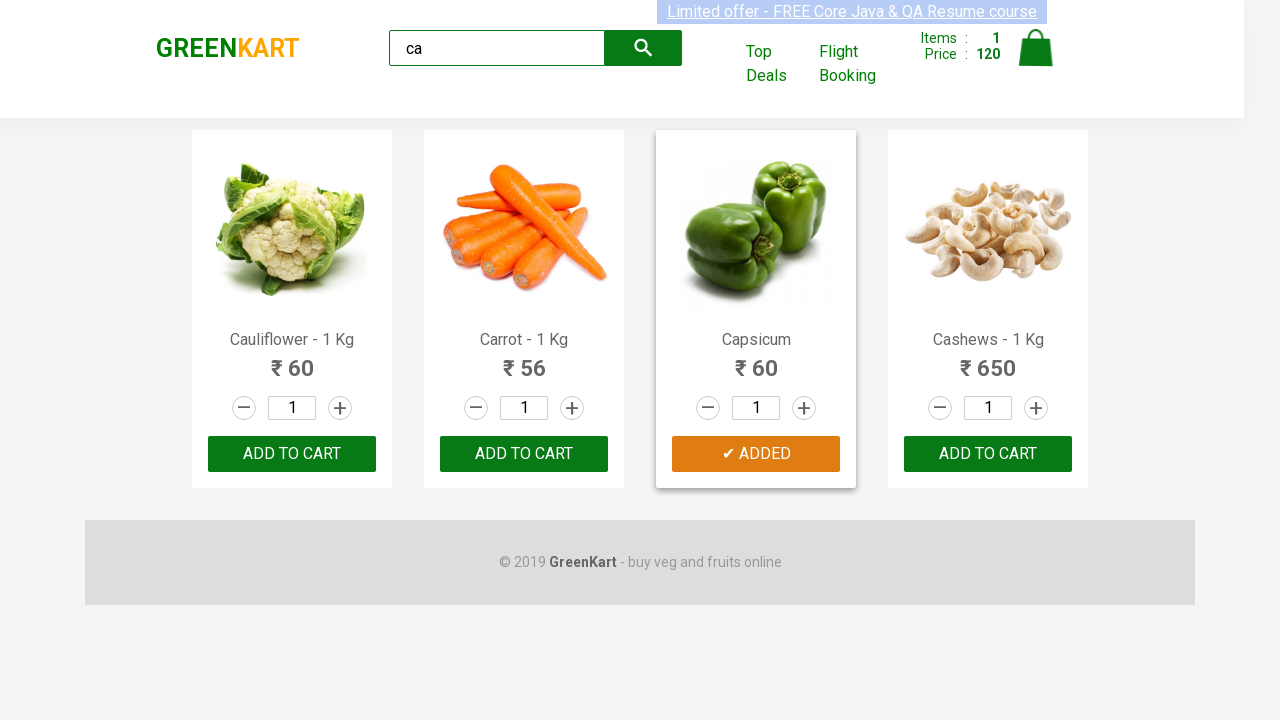

Retrieved product name: Cauliflower - 1 Kg
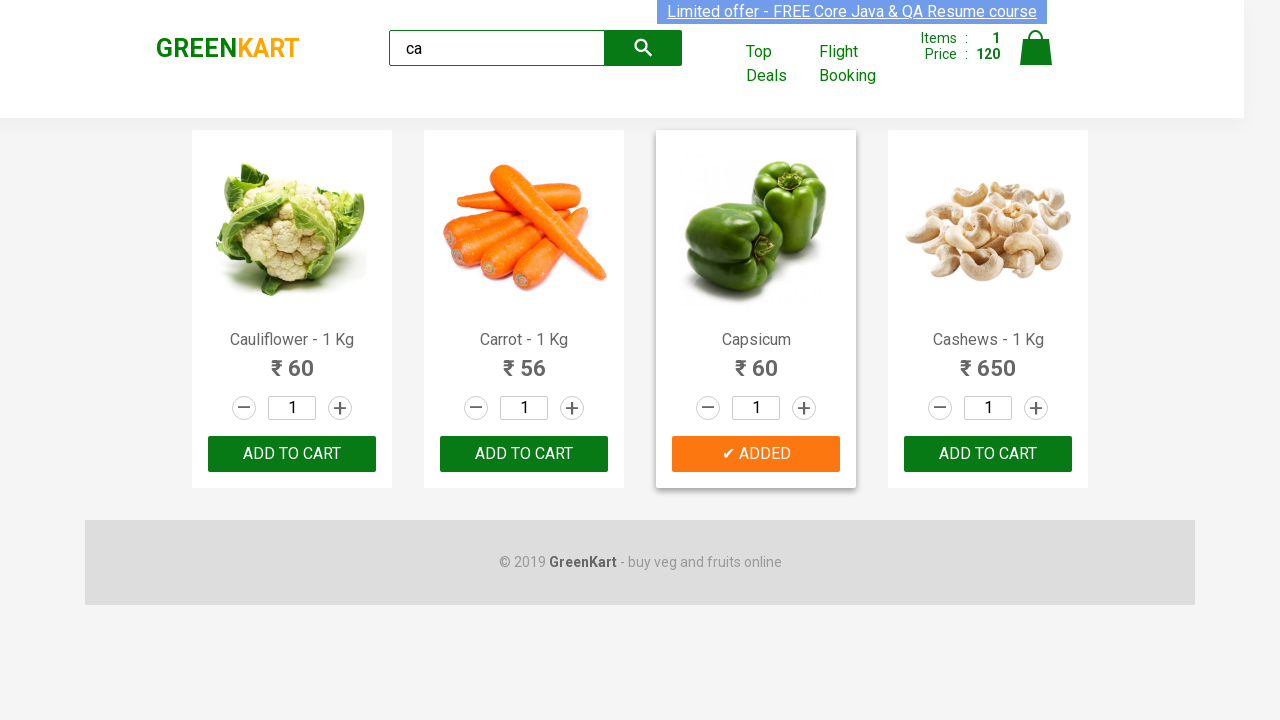

Retrieved product name: Carrot - 1 Kg
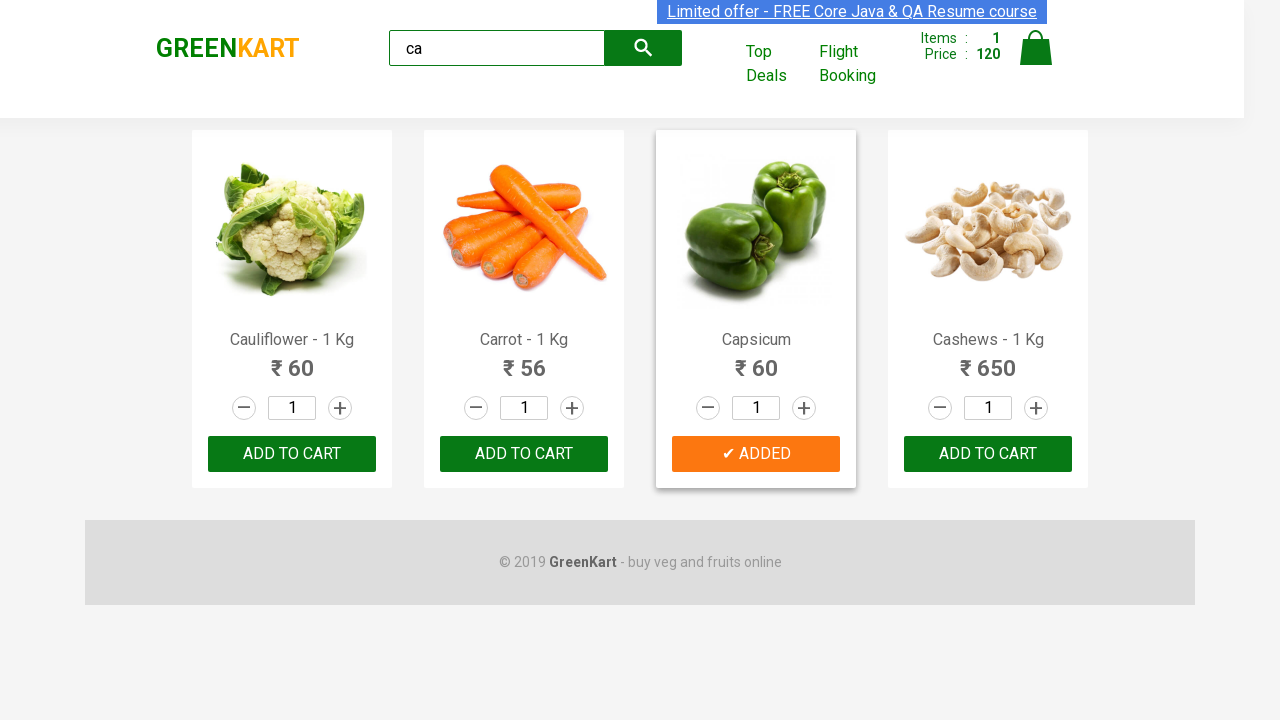

Retrieved product name: Capsicum
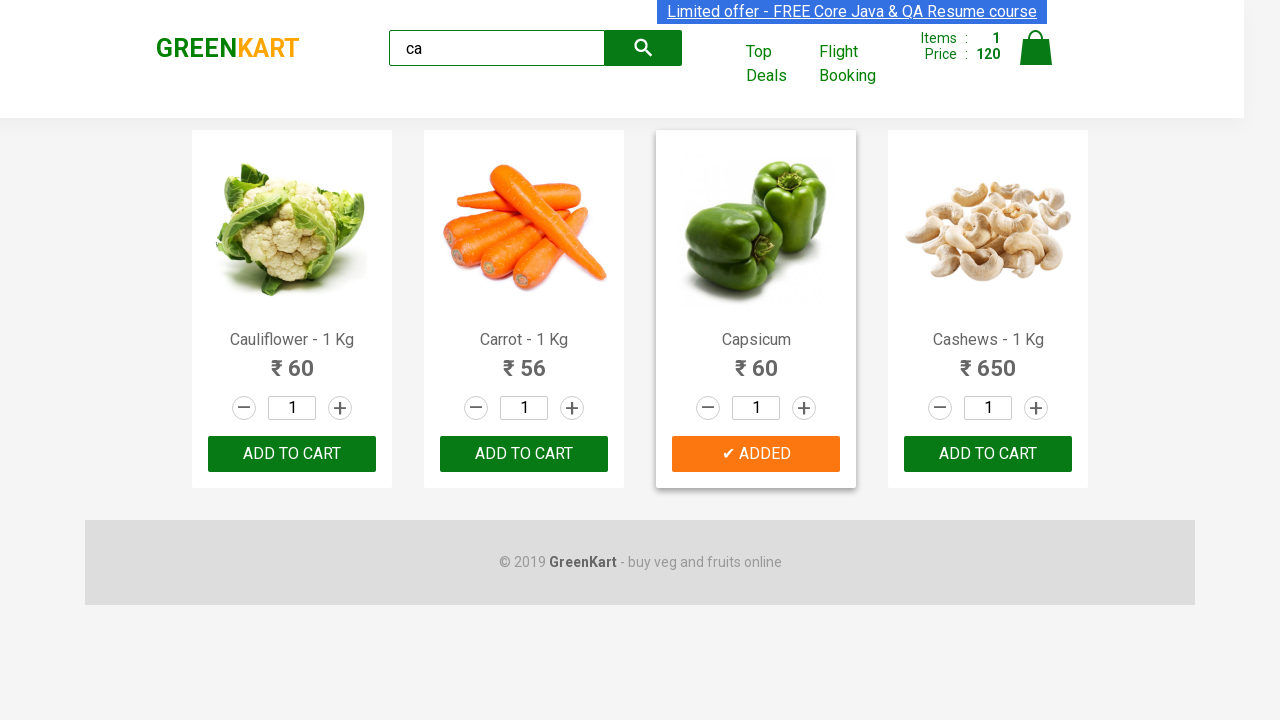

Retrieved product name: Cashews - 1 Kg
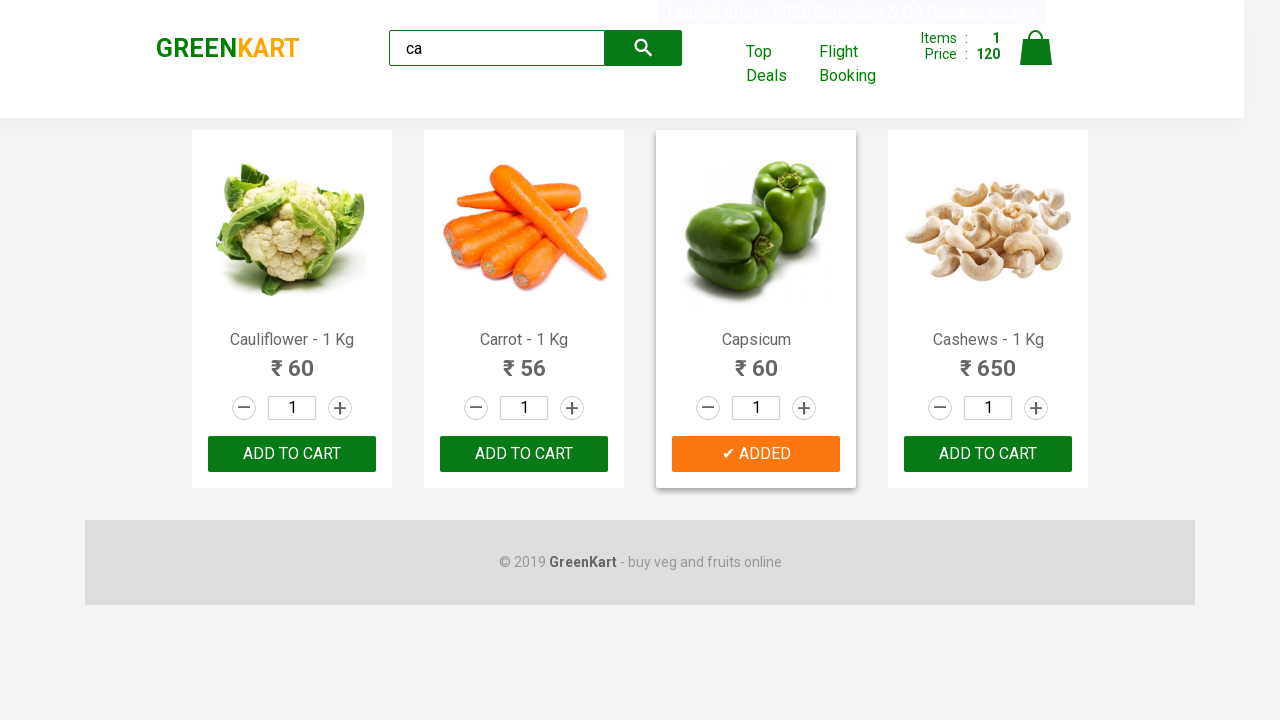

Found Cashews product and clicked ADD TO CART button at (988, 454) on .products .product >> nth=3 >> button
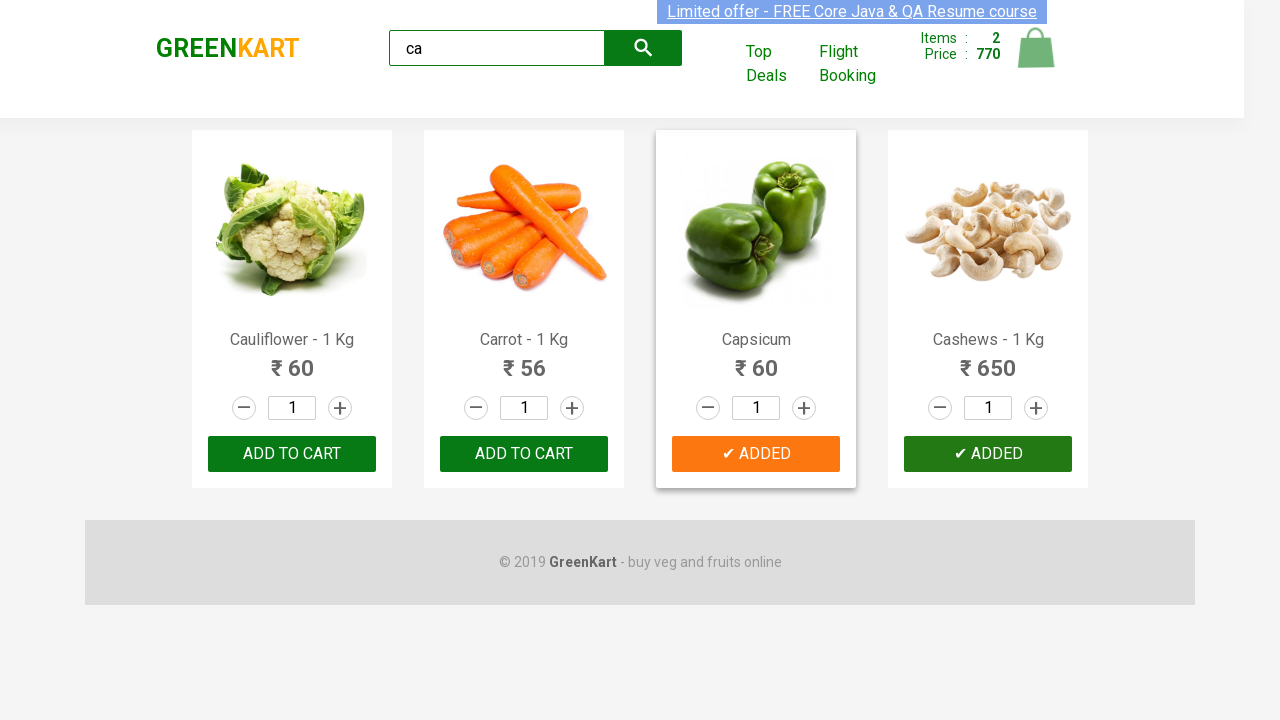

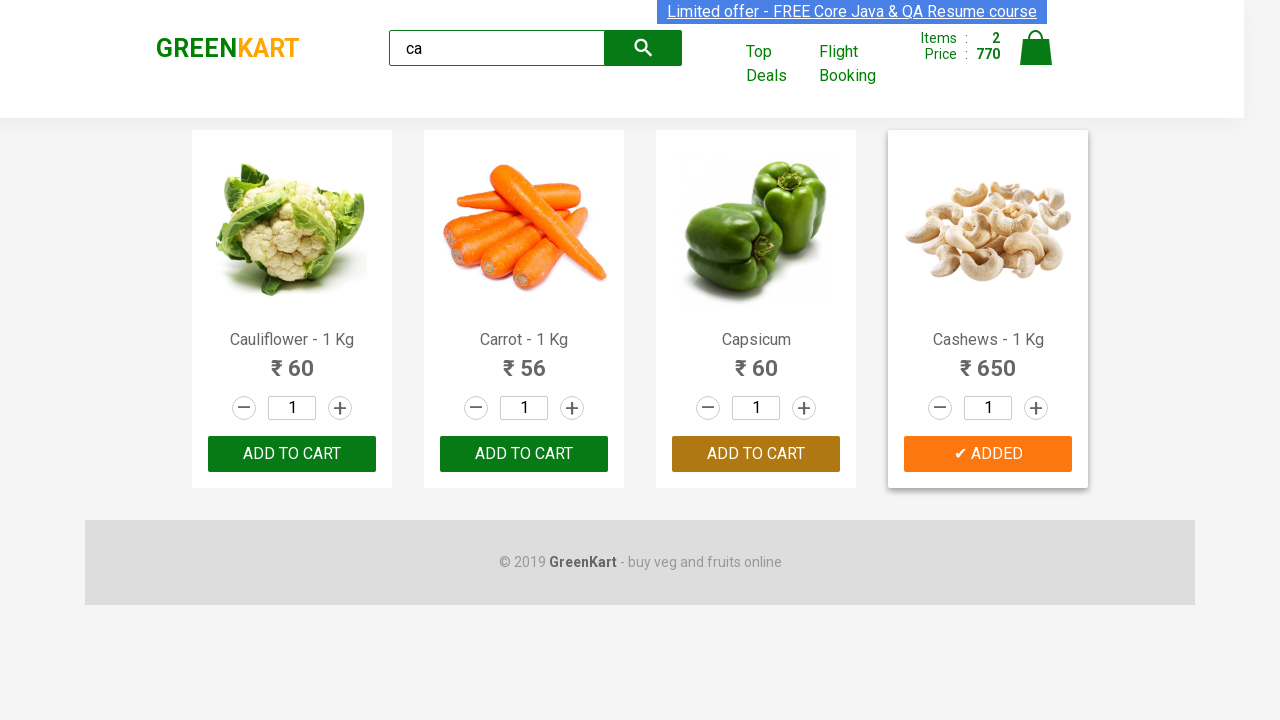